Searches for "pycon" on the Python.org website using the search box

Starting URL: http://www.python.org

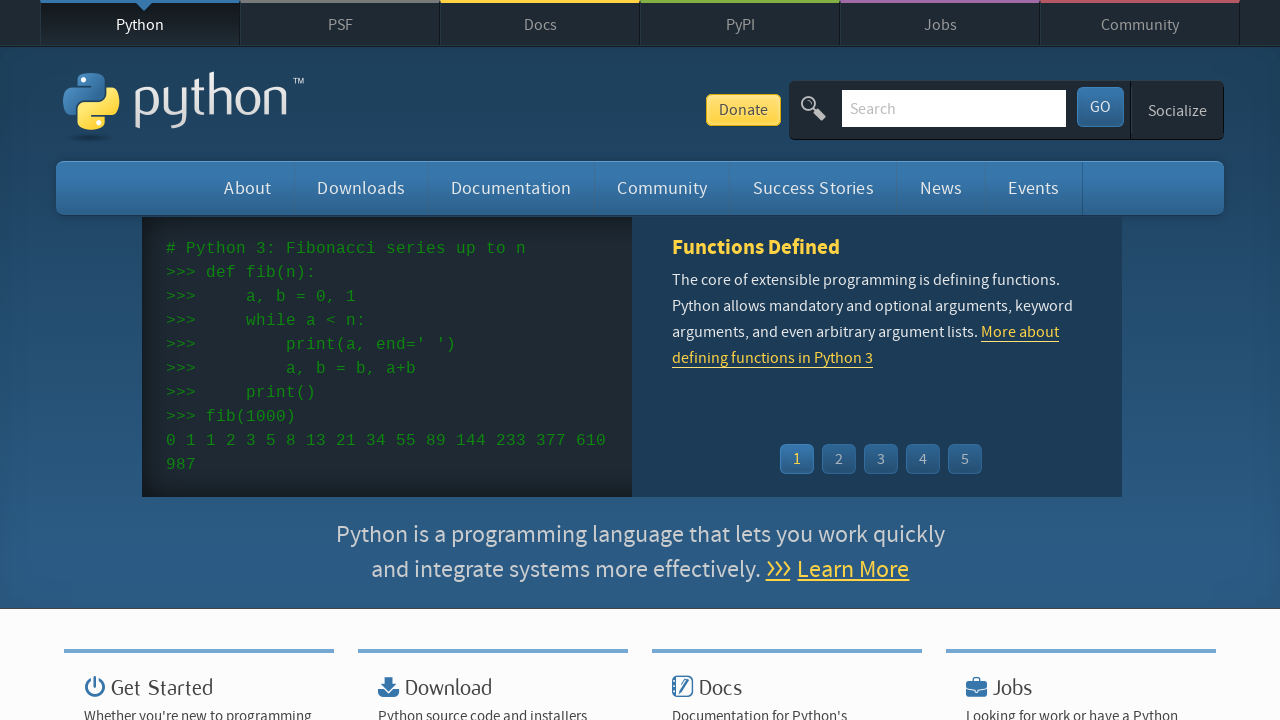

Filled search box with 'pycon' on input[name='q']
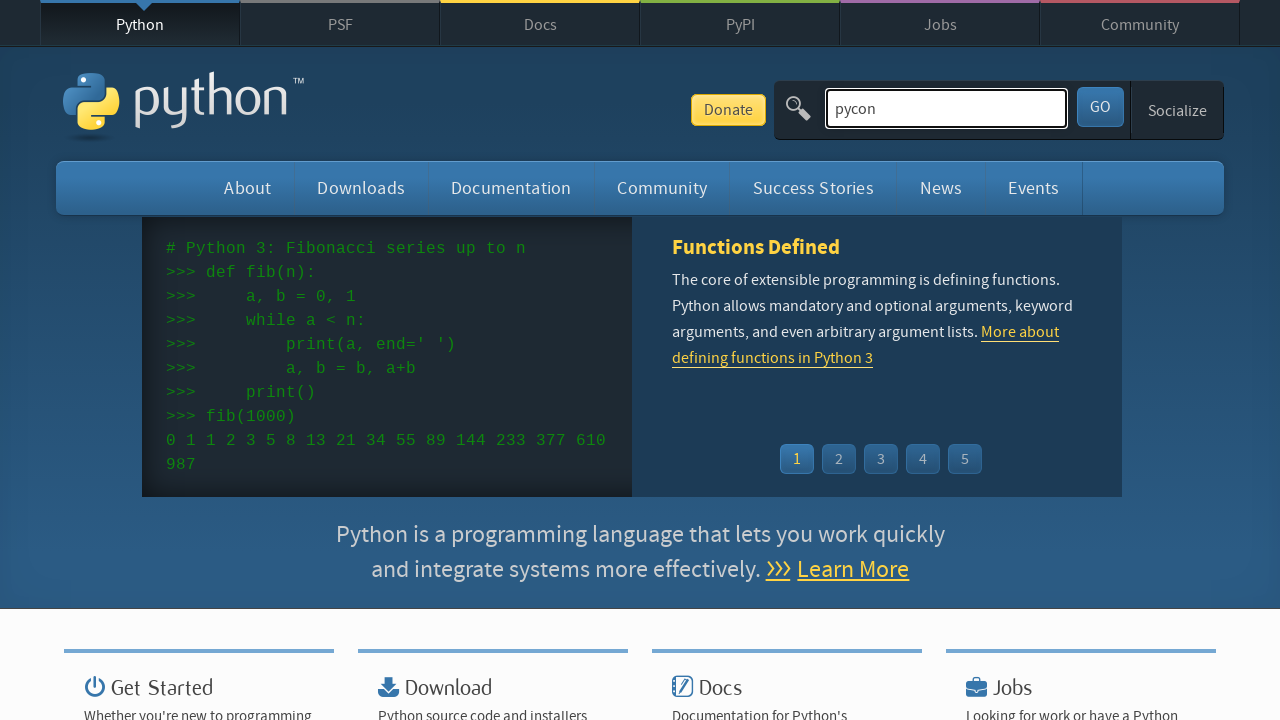

Pressed Enter to submit search on input[name='q']
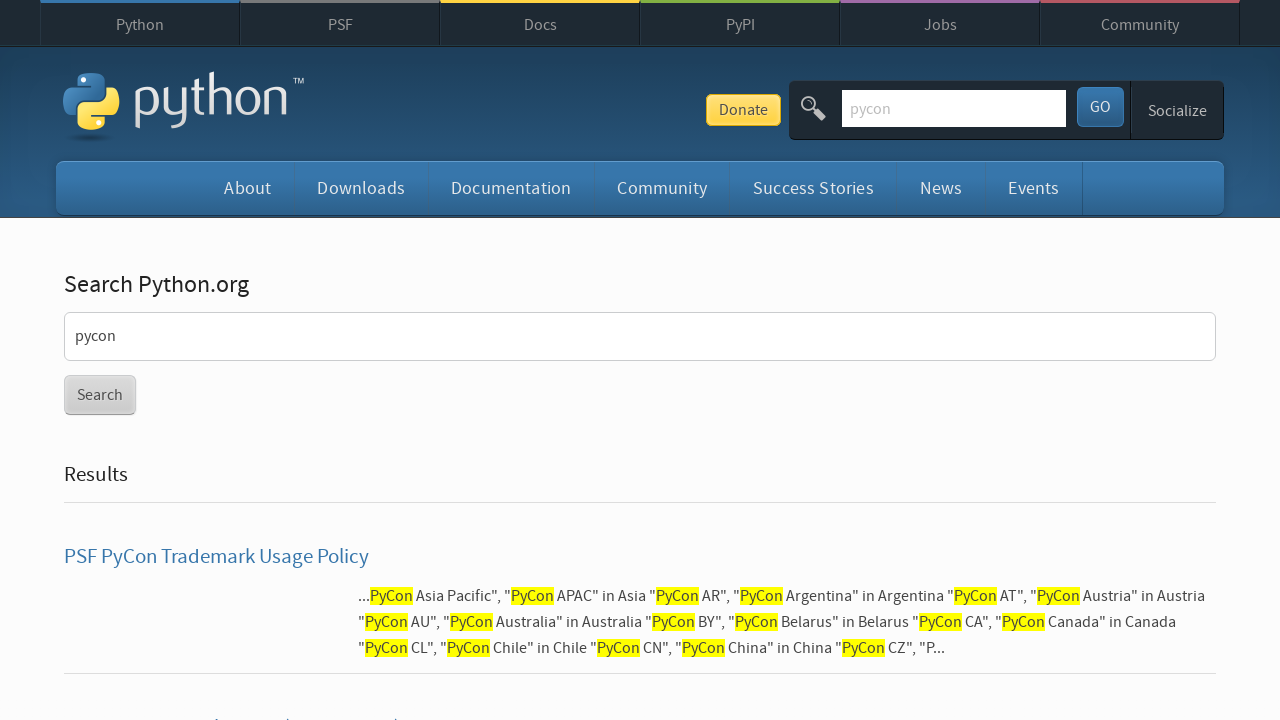

Search results page loaded and network idle
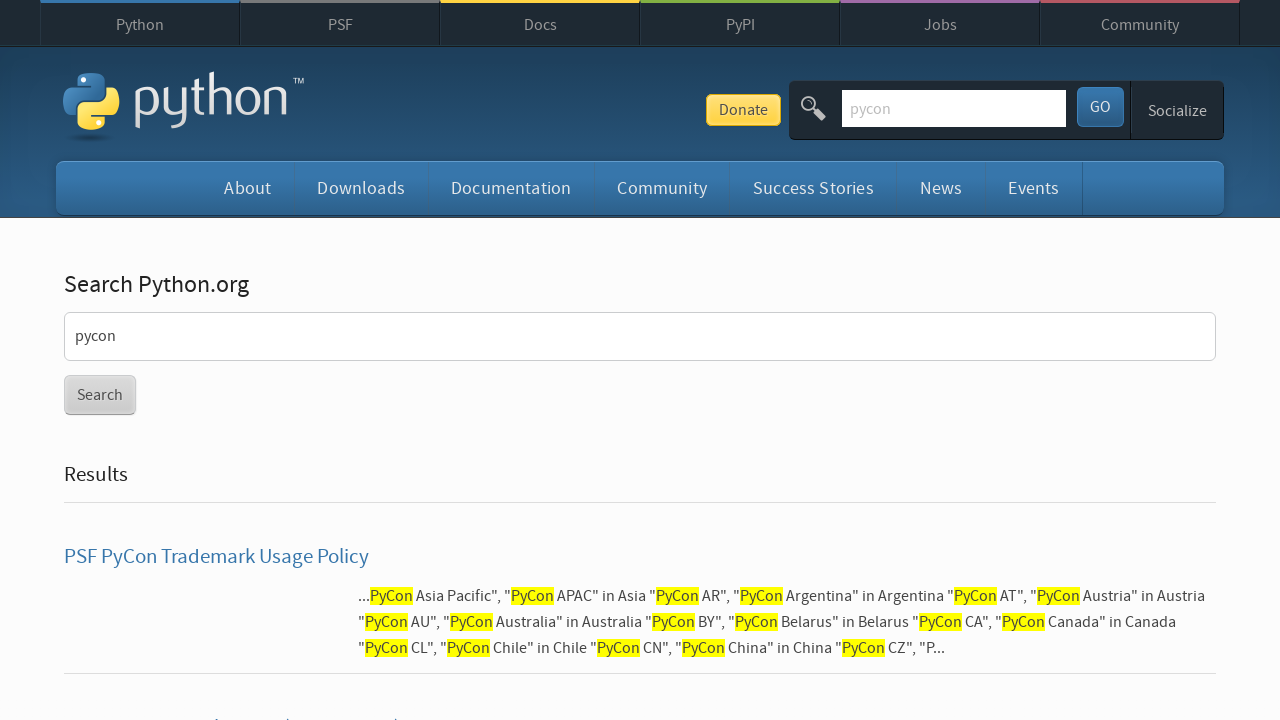

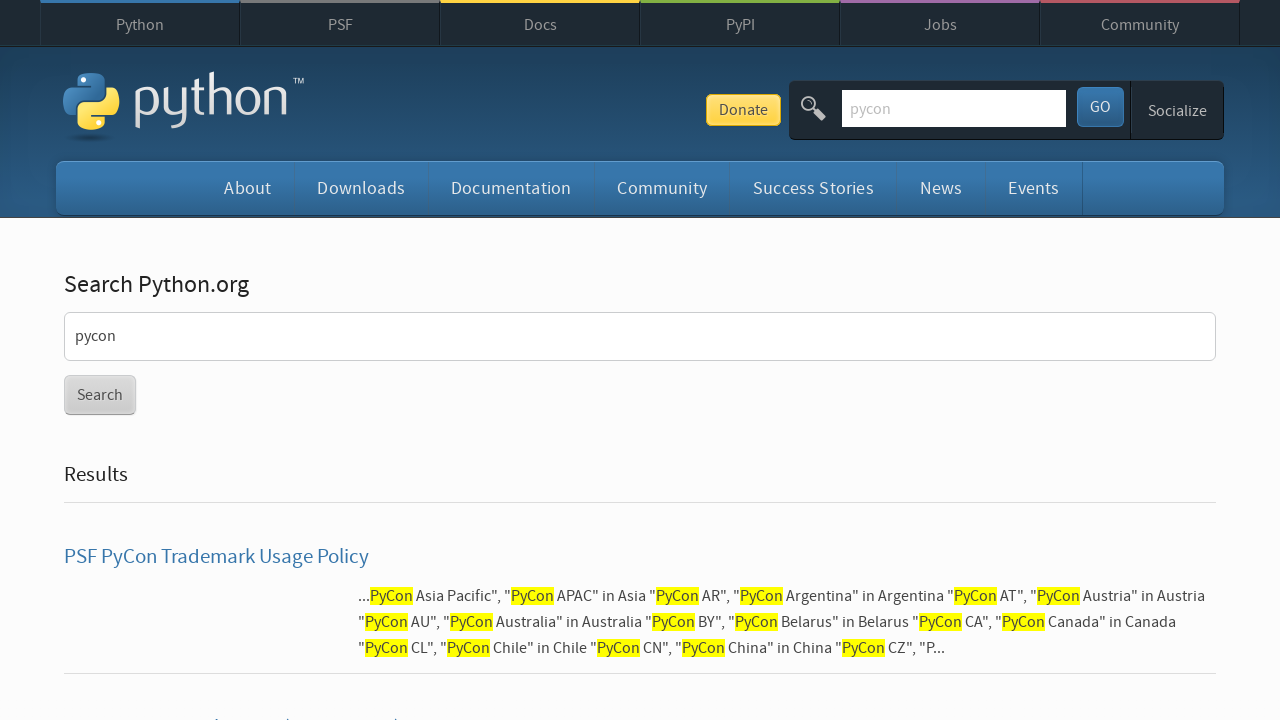